Tests the DemoQA text box form by filling in user details (name, email, current address, permanent address) and submitting the form

Starting URL: https://demoqa.com/elements

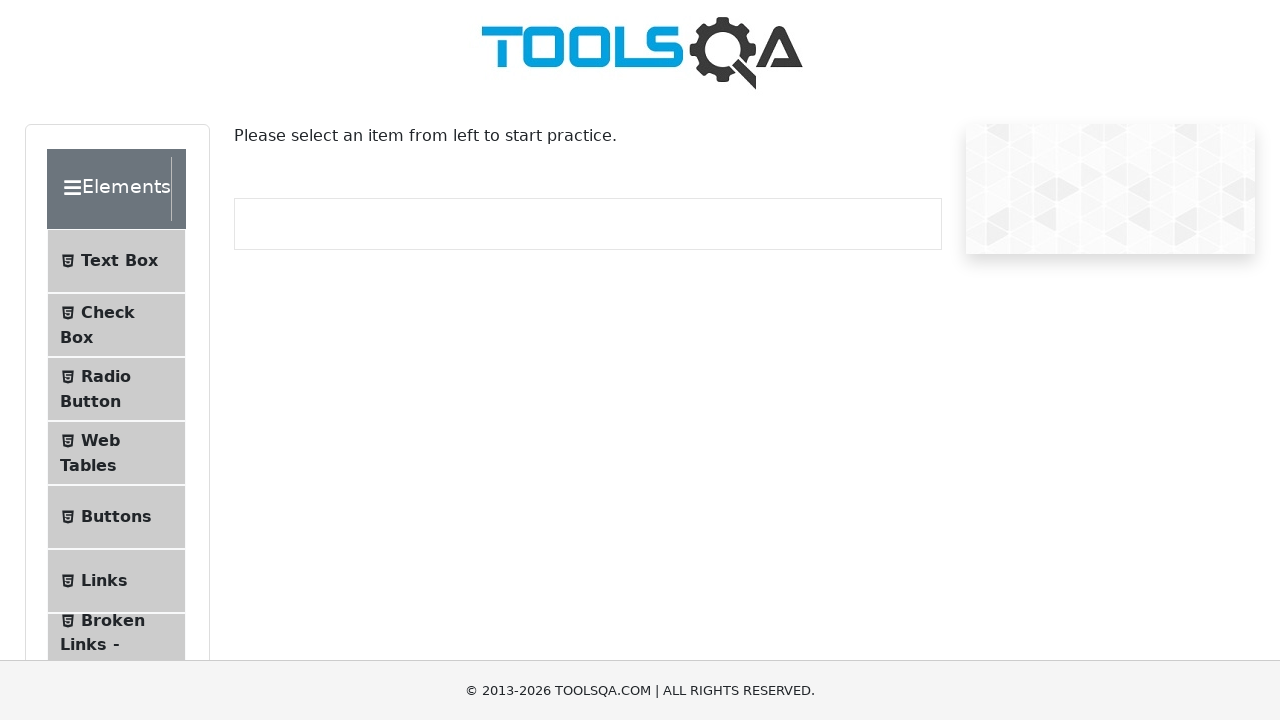

Clicked on Text Box menu item at (116, 261) on #item-0
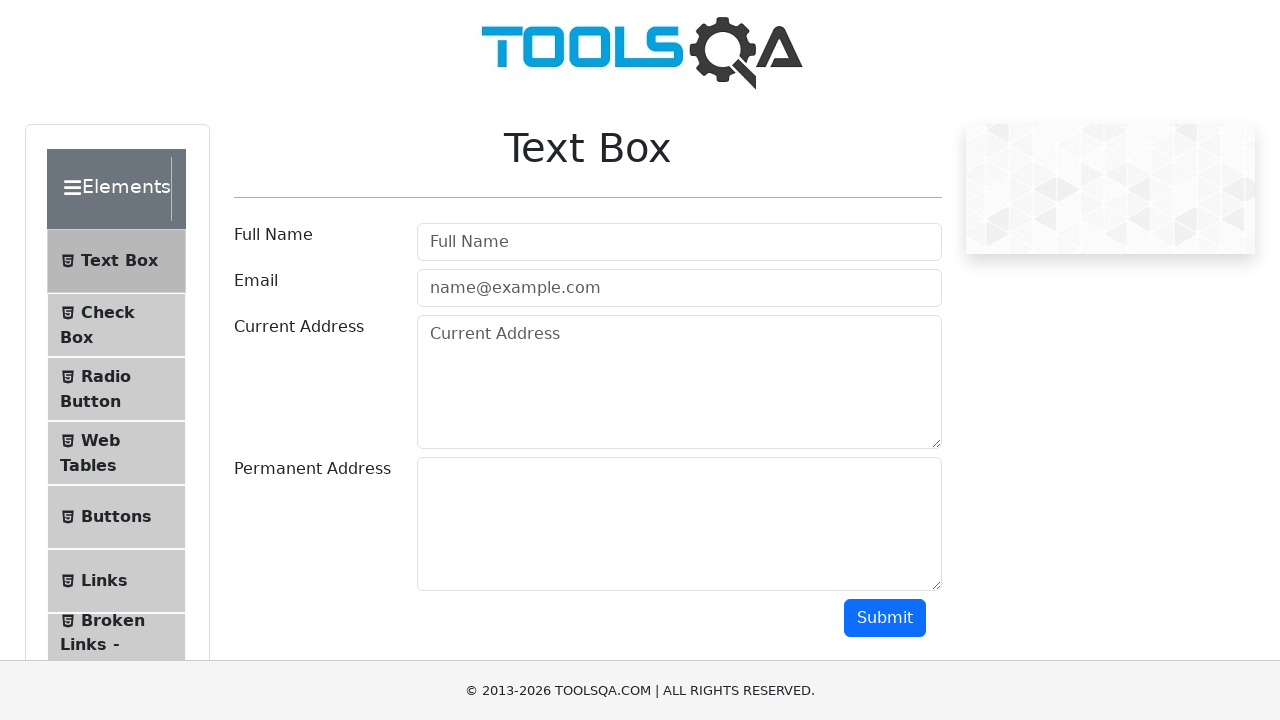

Filled in user name field with 'JohnDoe' on #userName
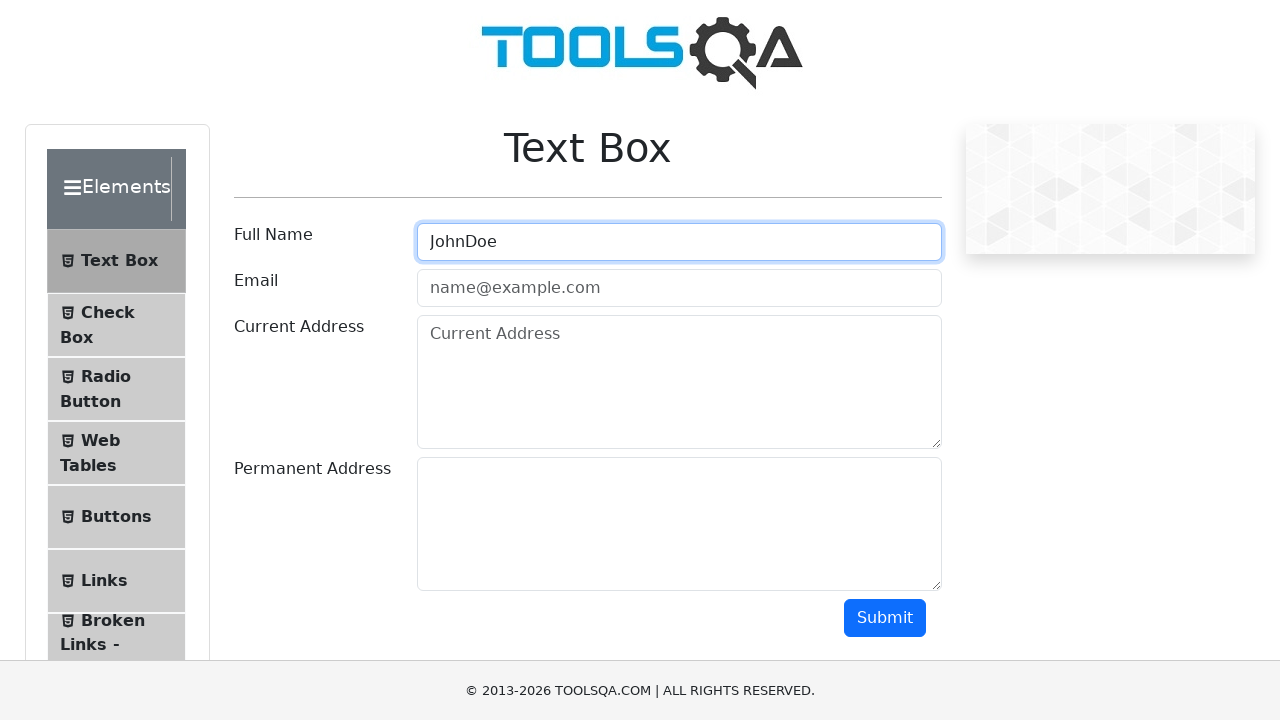

Filled in email field with 'johndoe@example.com' on #userEmail
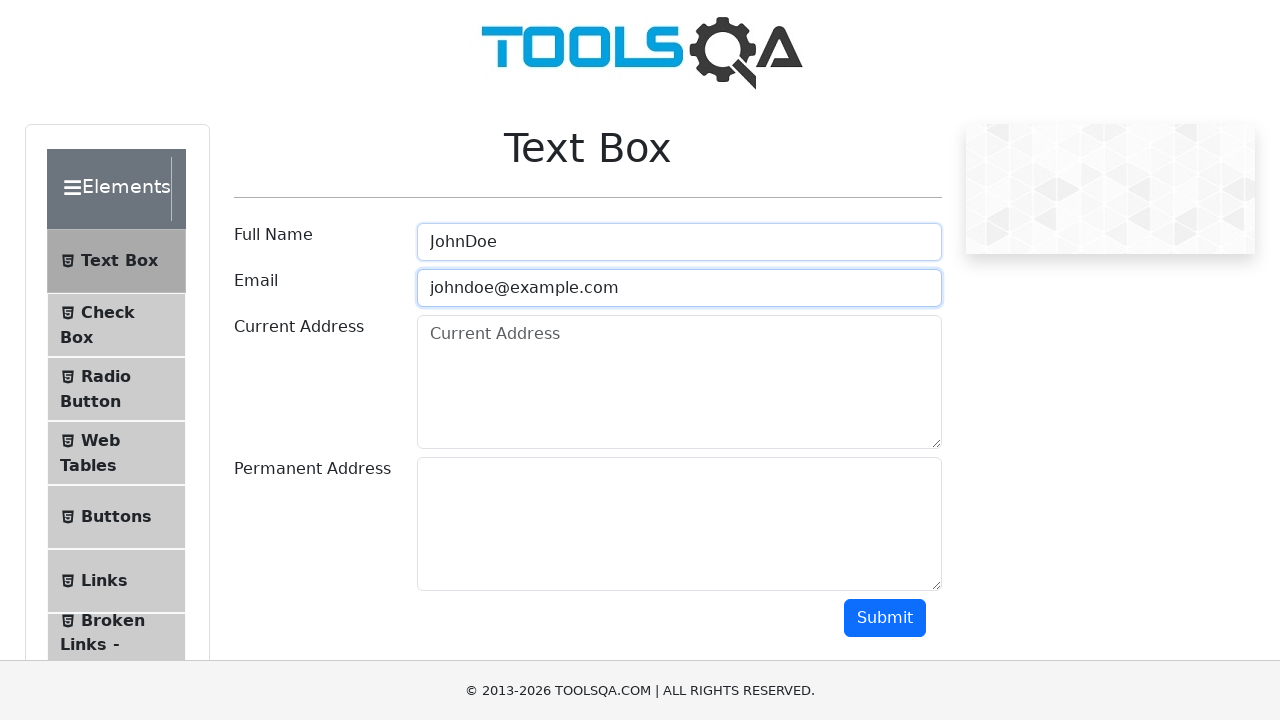

Filled in current address field with '123 Main Street, Apt 4B' on #currentAddress
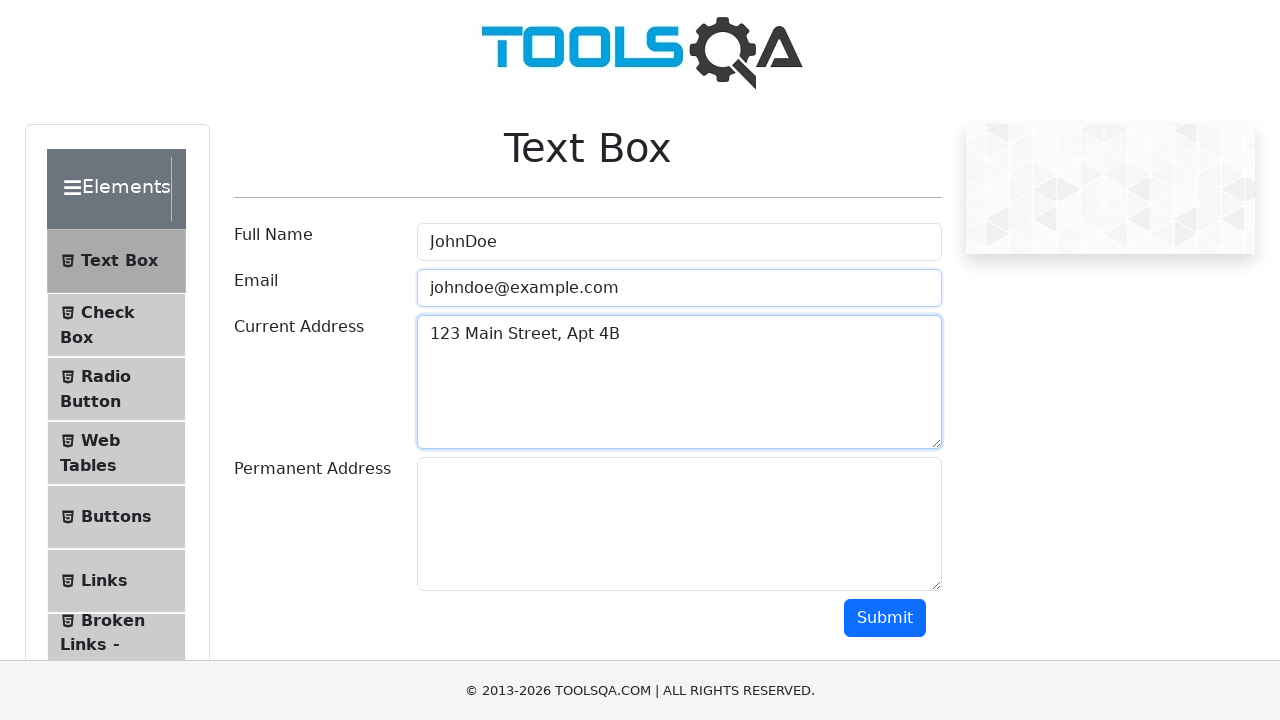

Filled in permanent address field with '456 Oak Avenue, Suite 100' on #permanentAddress
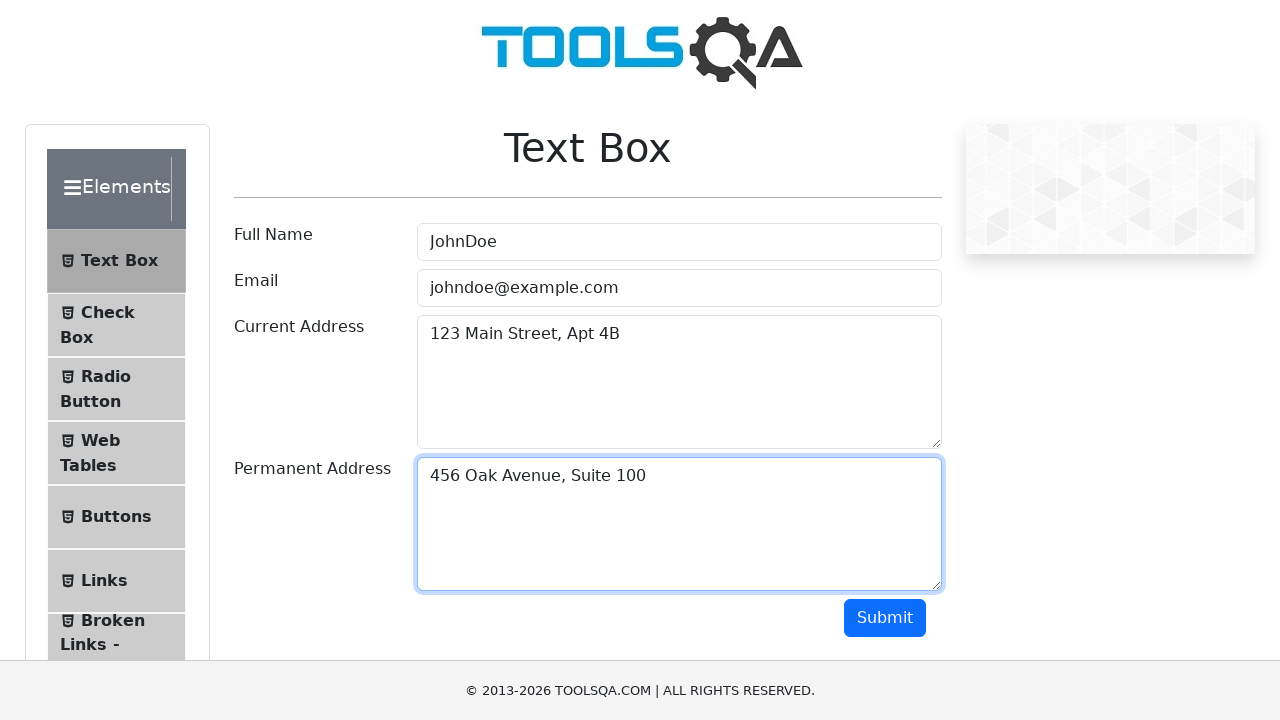

Clicked submit button to submit the form at (885, 618) on #submit
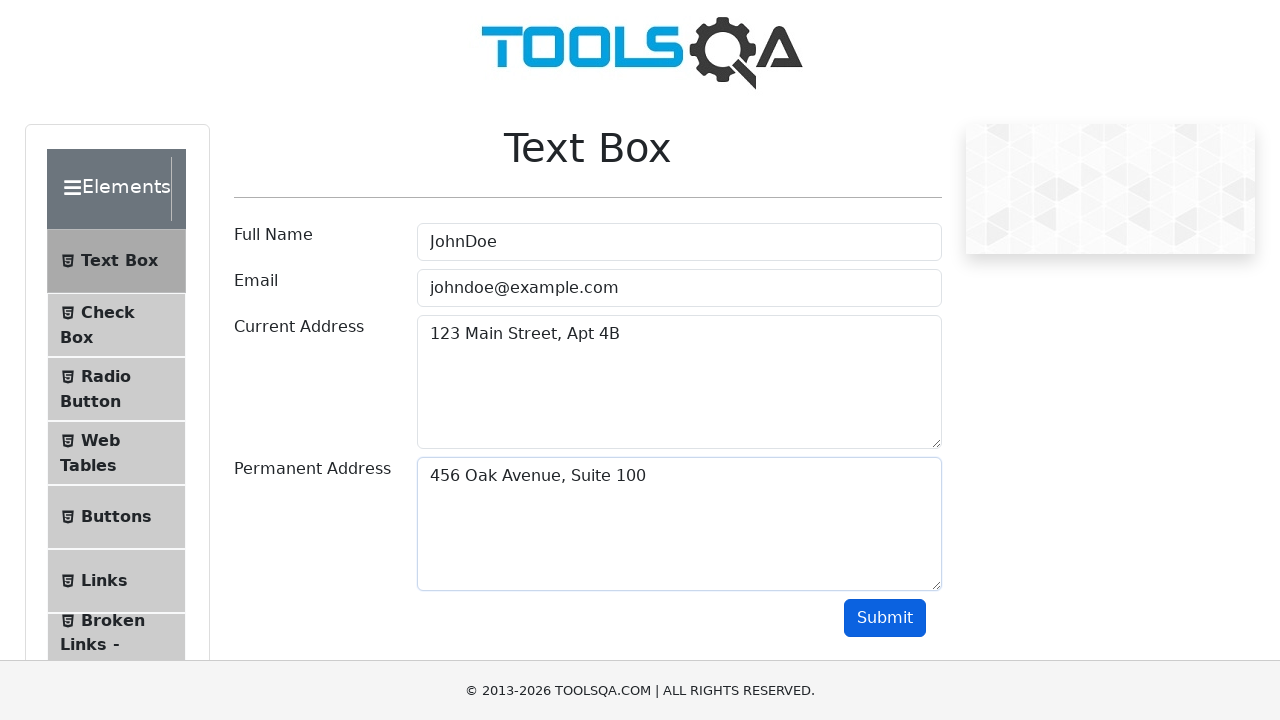

Waited 2 seconds for form submission to complete
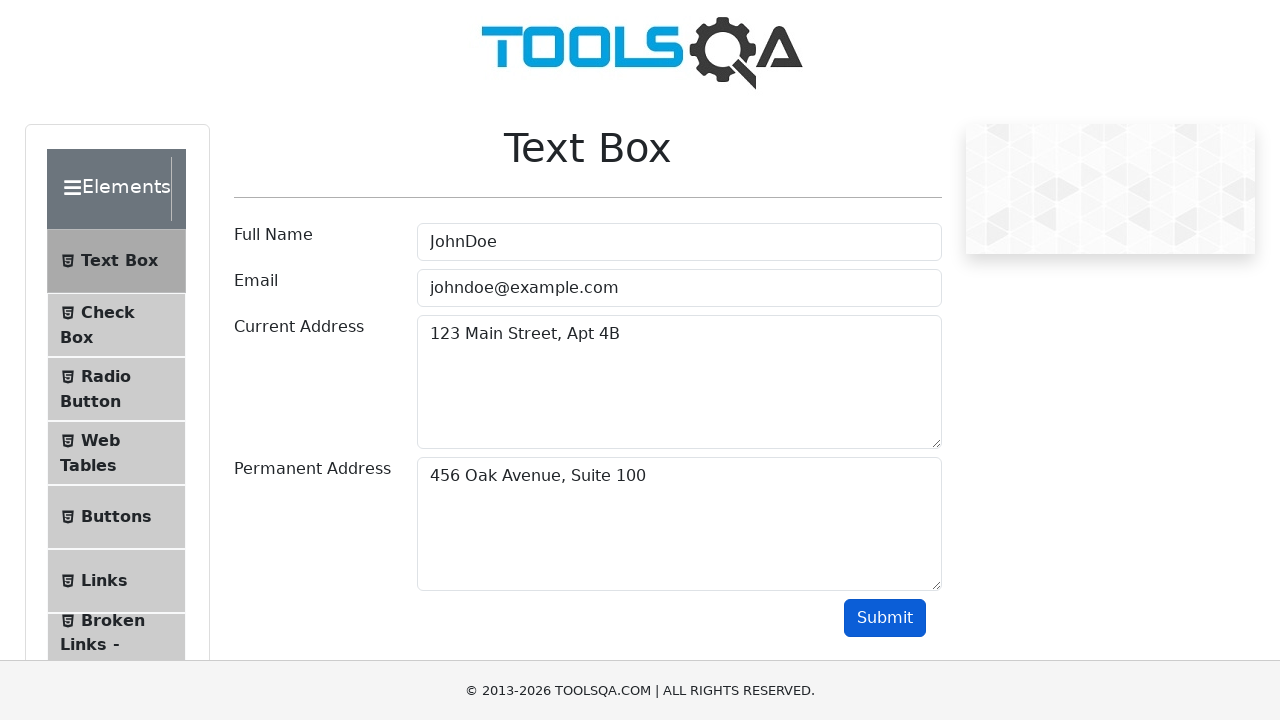

Clicked on the active Text Box menu item at (116, 261) on li.btn.btn-light.active
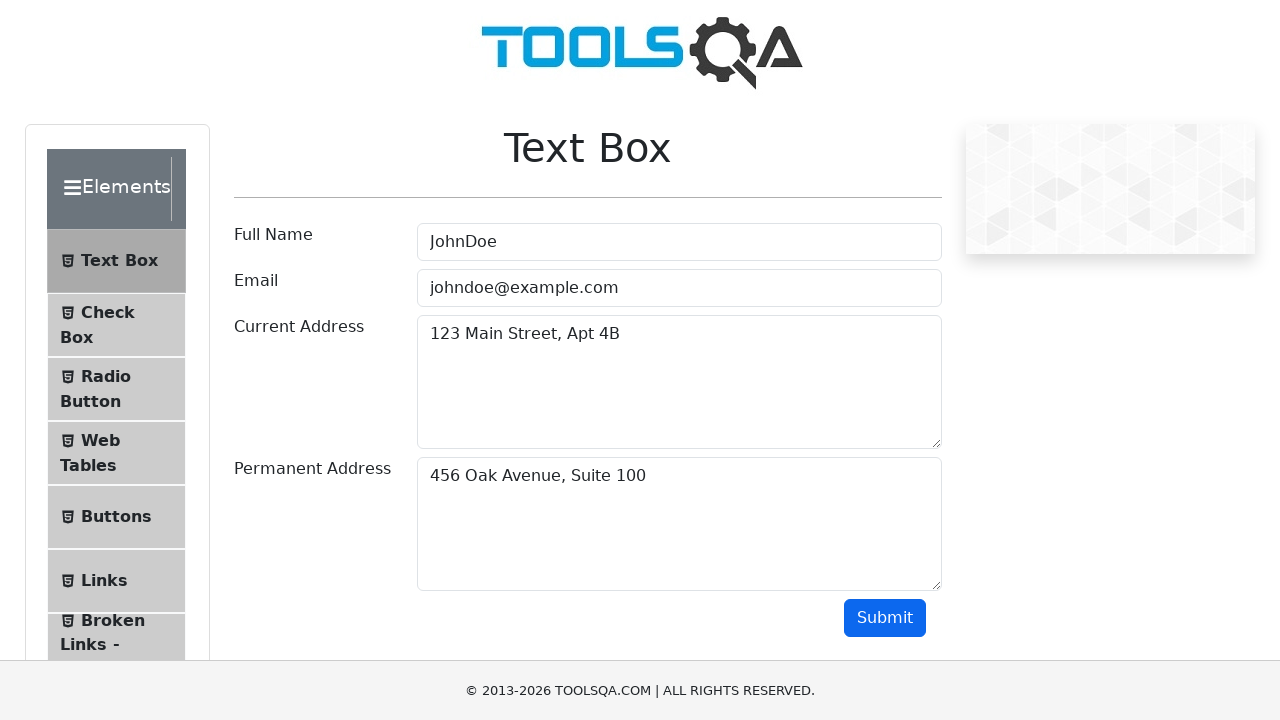

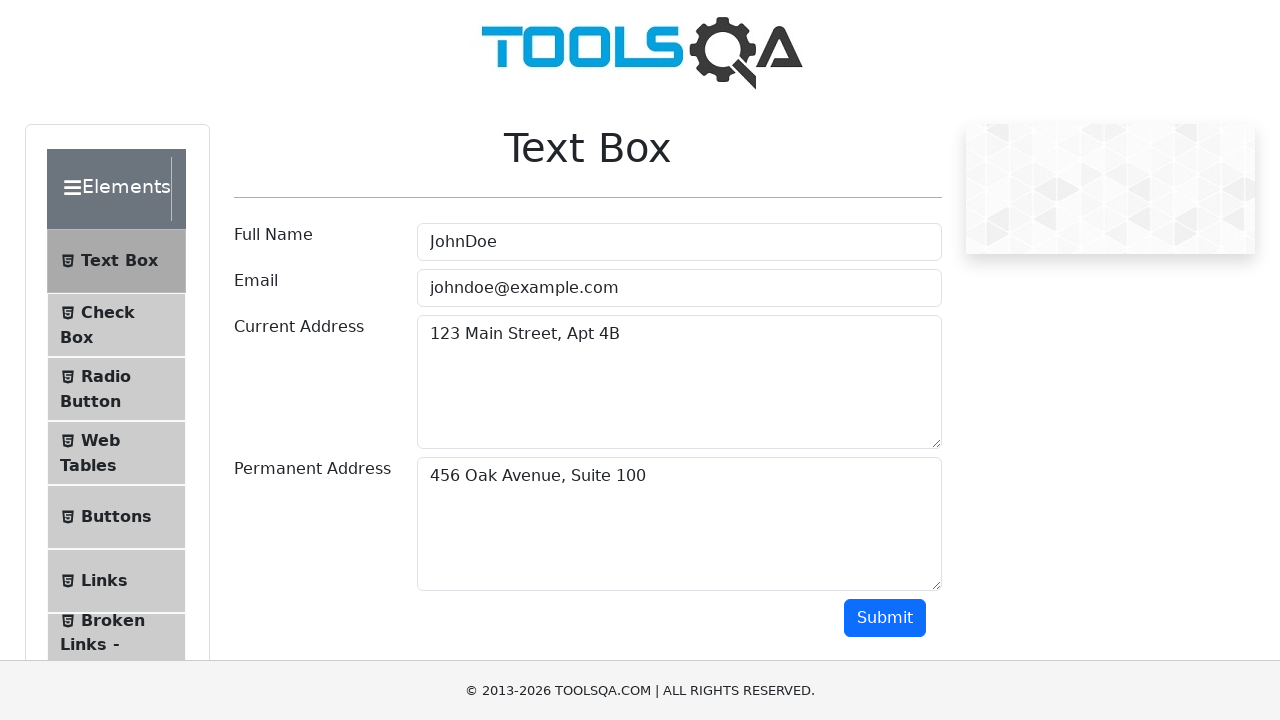